Tests shoe size validation by entering an invalid size (30) and verifying the error message

Starting URL: https://lm.skillbox.cc/qa_tester/module03/practice1/

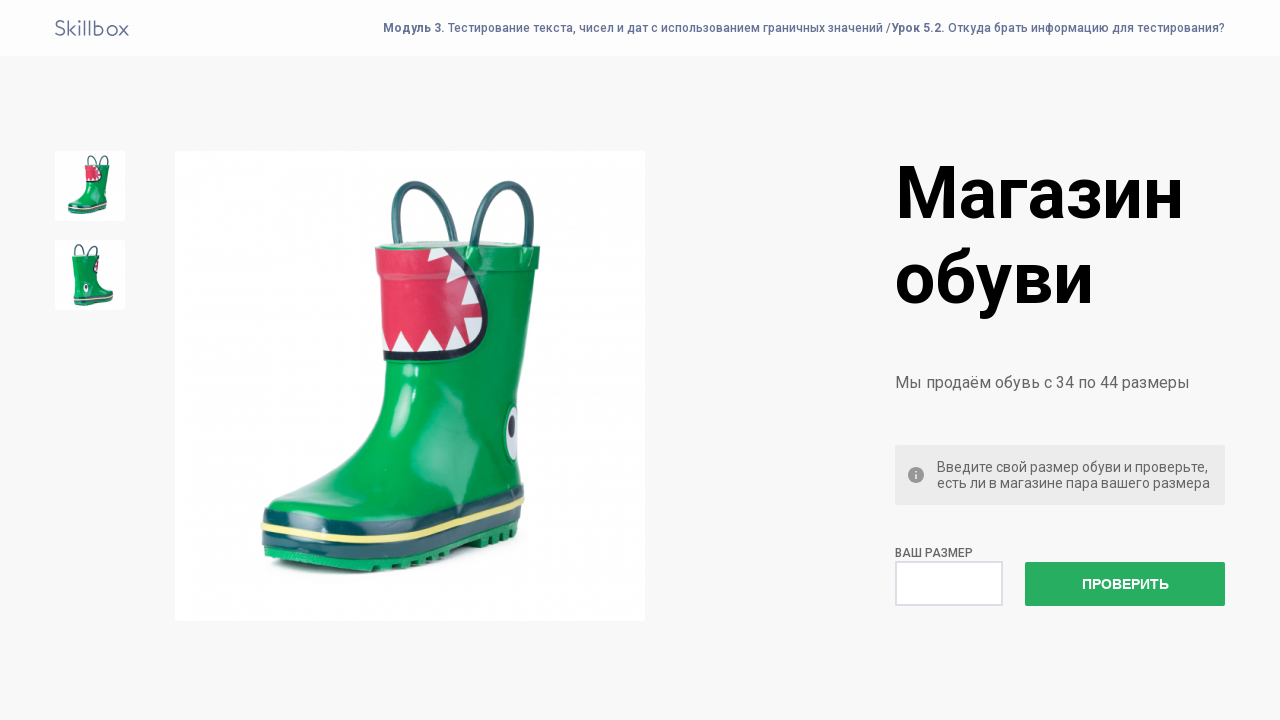

Entered invalid shoe size '30' in size field on #size
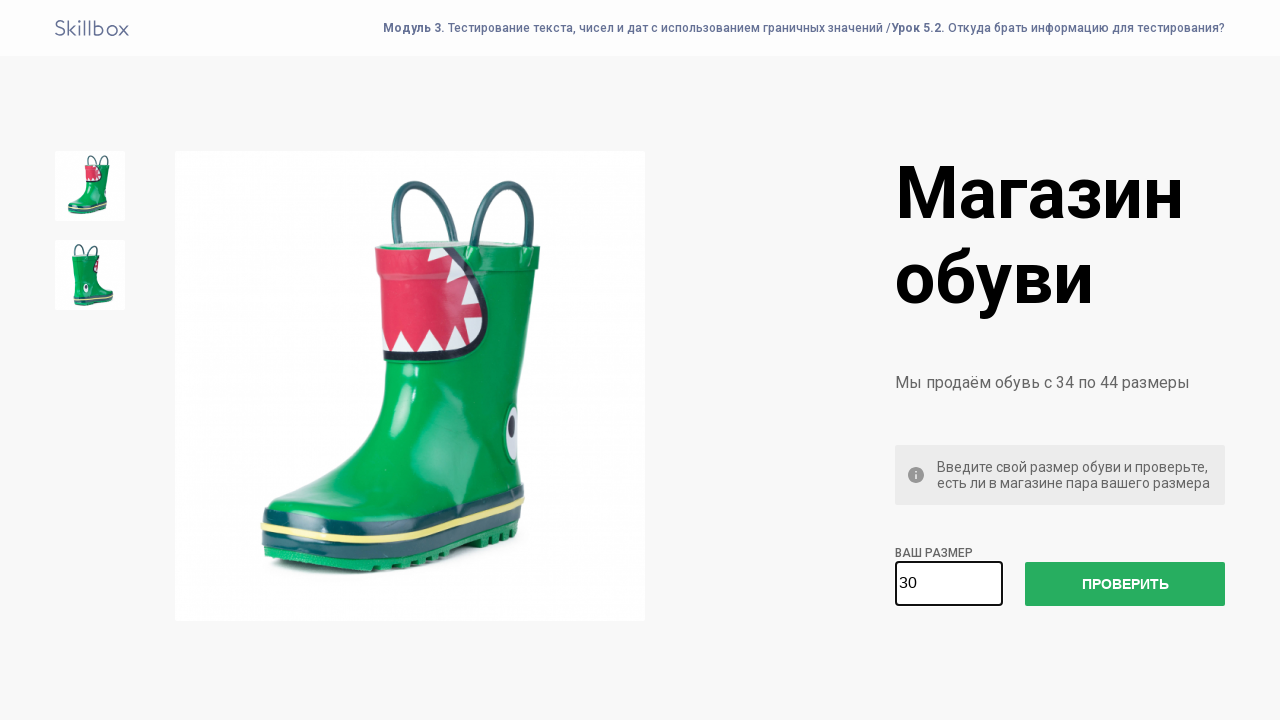

Clicked confirm button to submit invalid shoe size at (1125, 584) on button
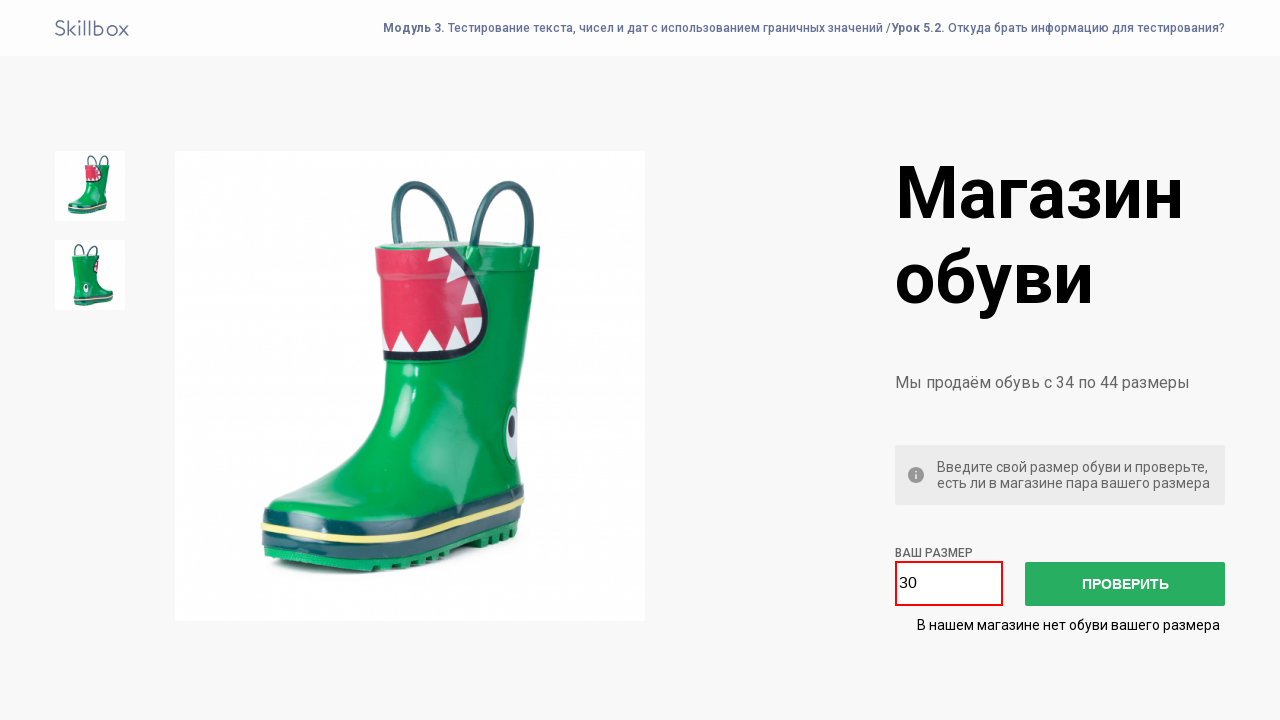

Error message appeared confirming validation
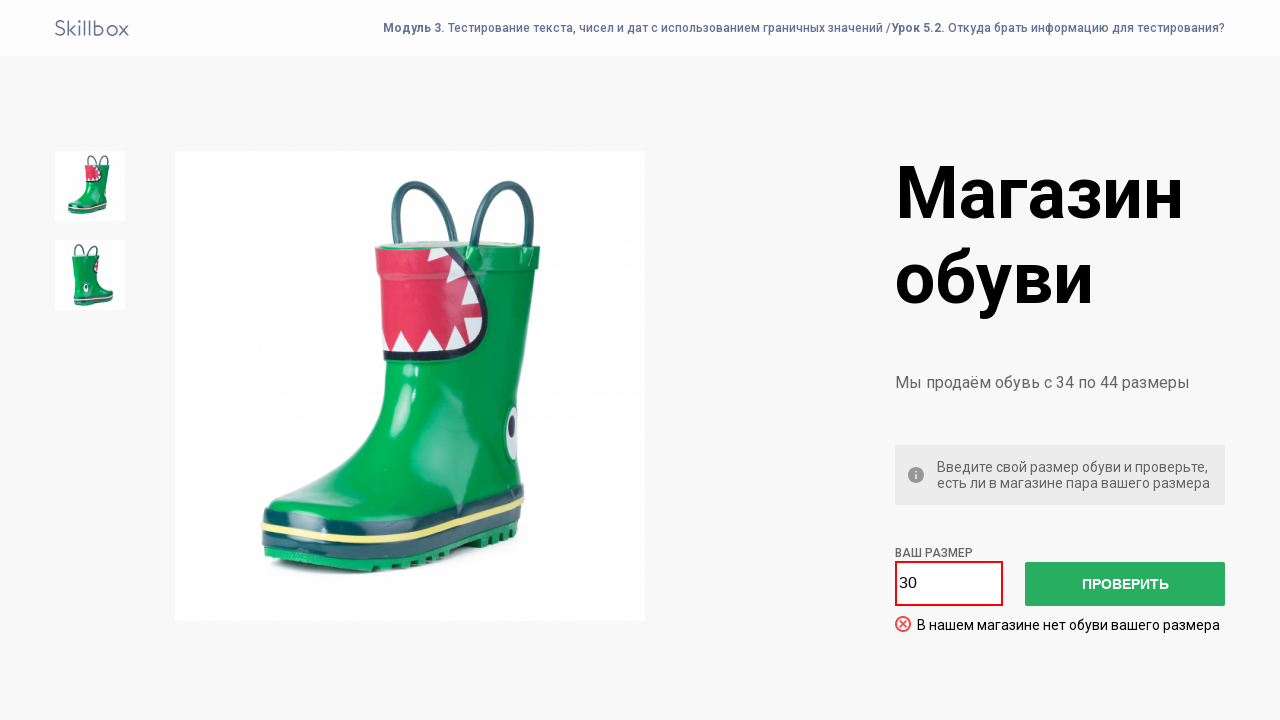

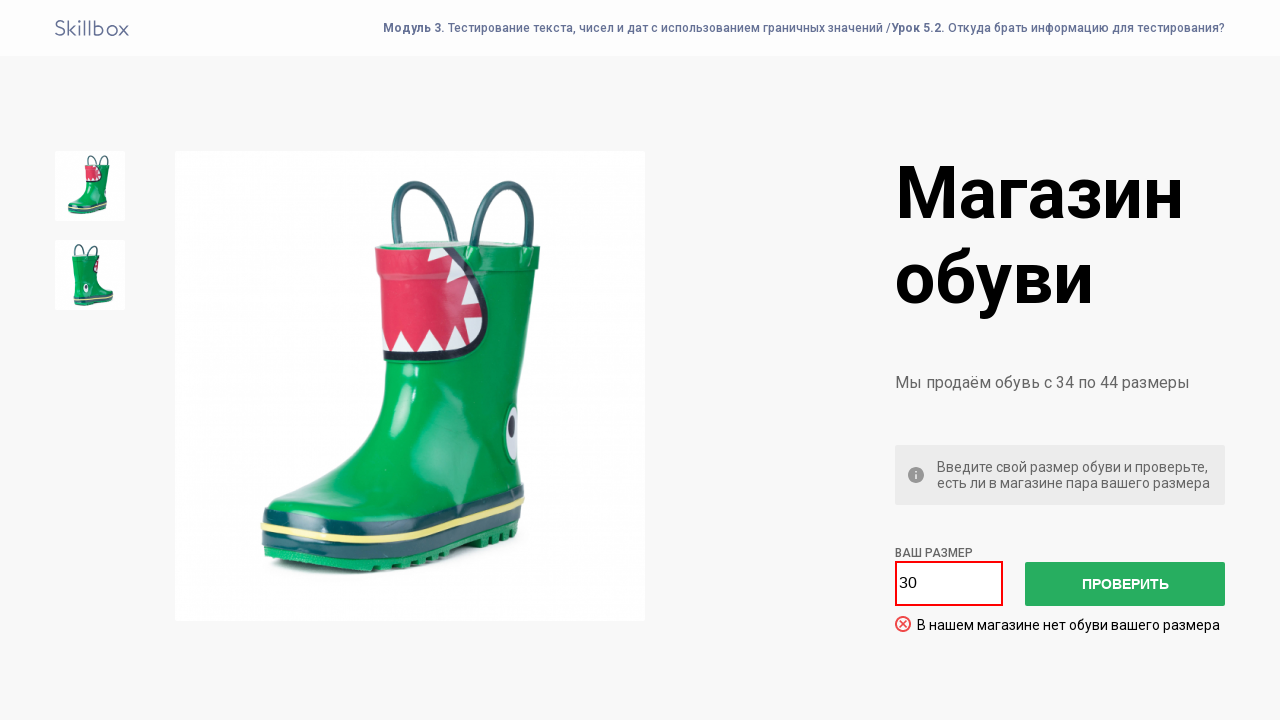